Tests dynamic content loading by clicking a start button and waiting for hidden content to become visible, then verifying the displayed text.

Starting URL: https://the-internet.herokuapp.com/dynamic_loading/1

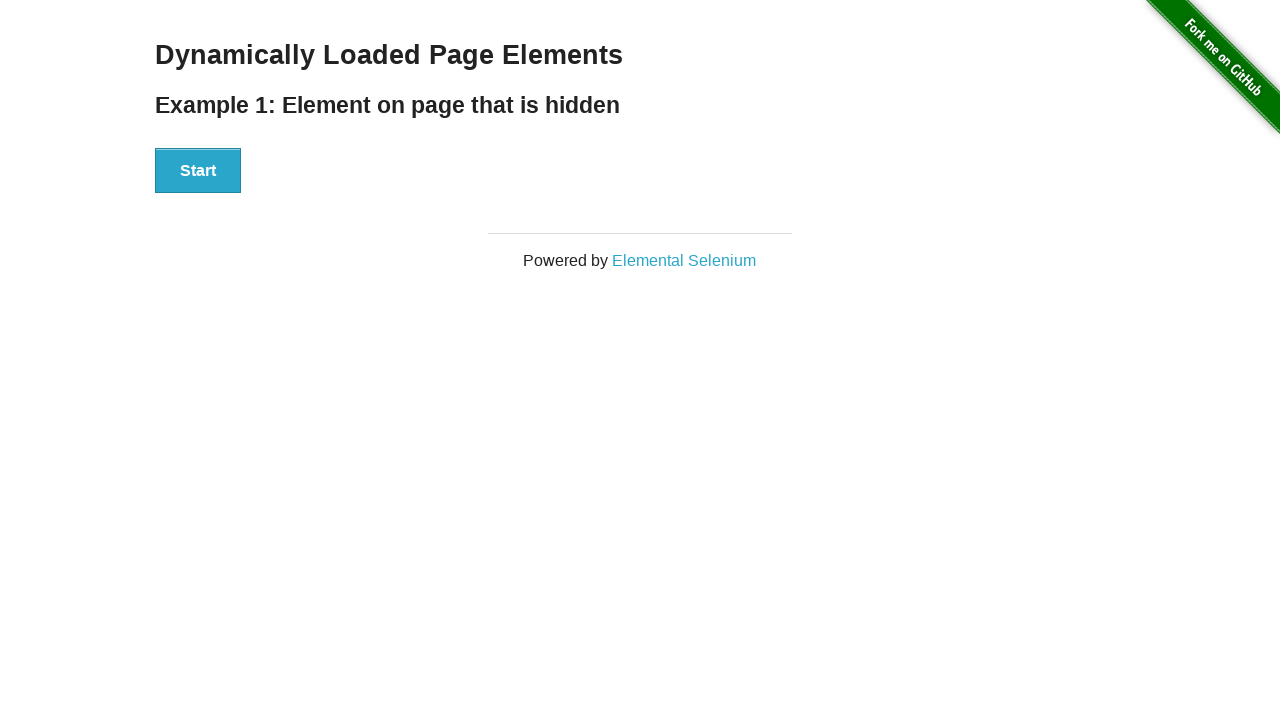

Clicked start button to trigger dynamic content loading at (198, 171) on div#start button
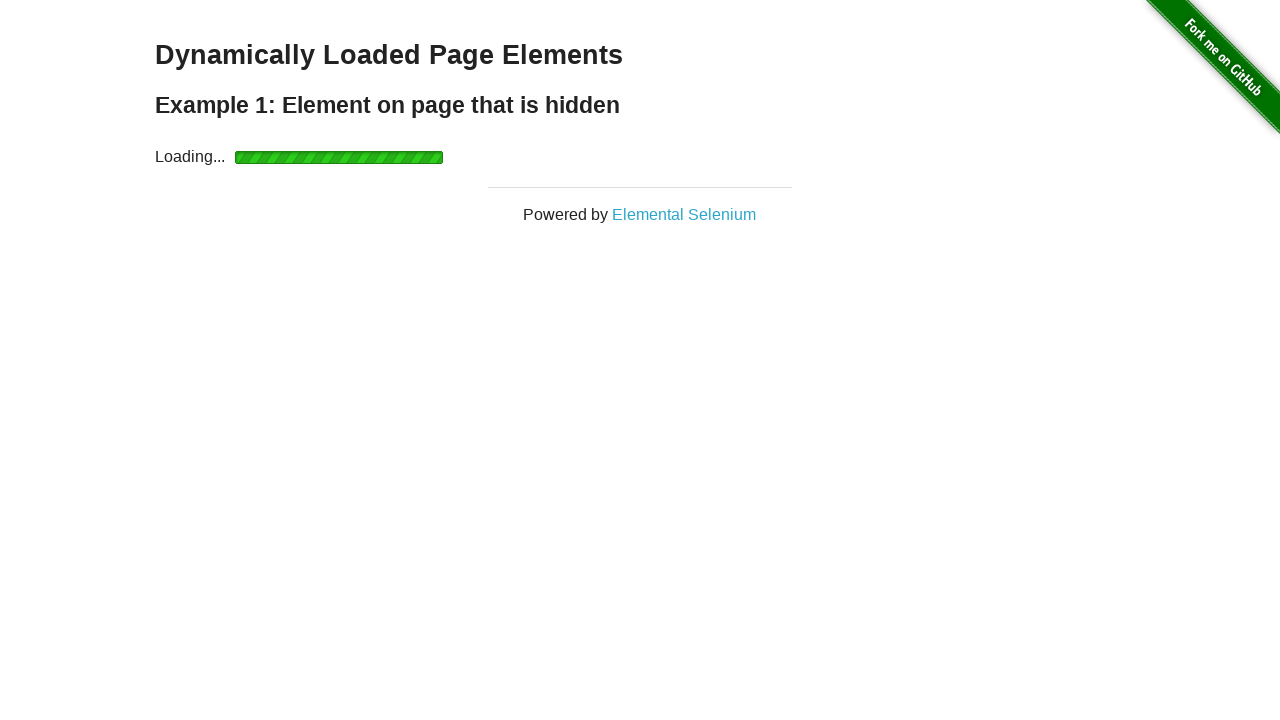

Waited for finish message to become visible
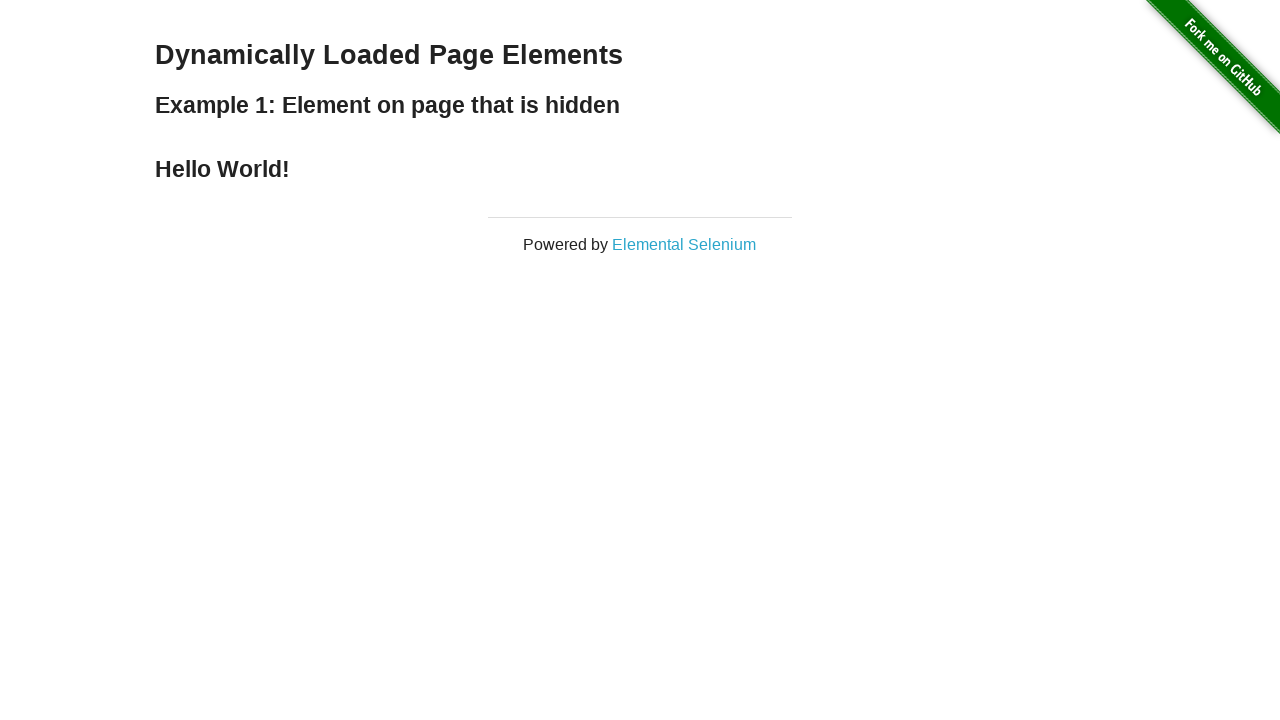

Retrieved finish message text: 'Hello World!'
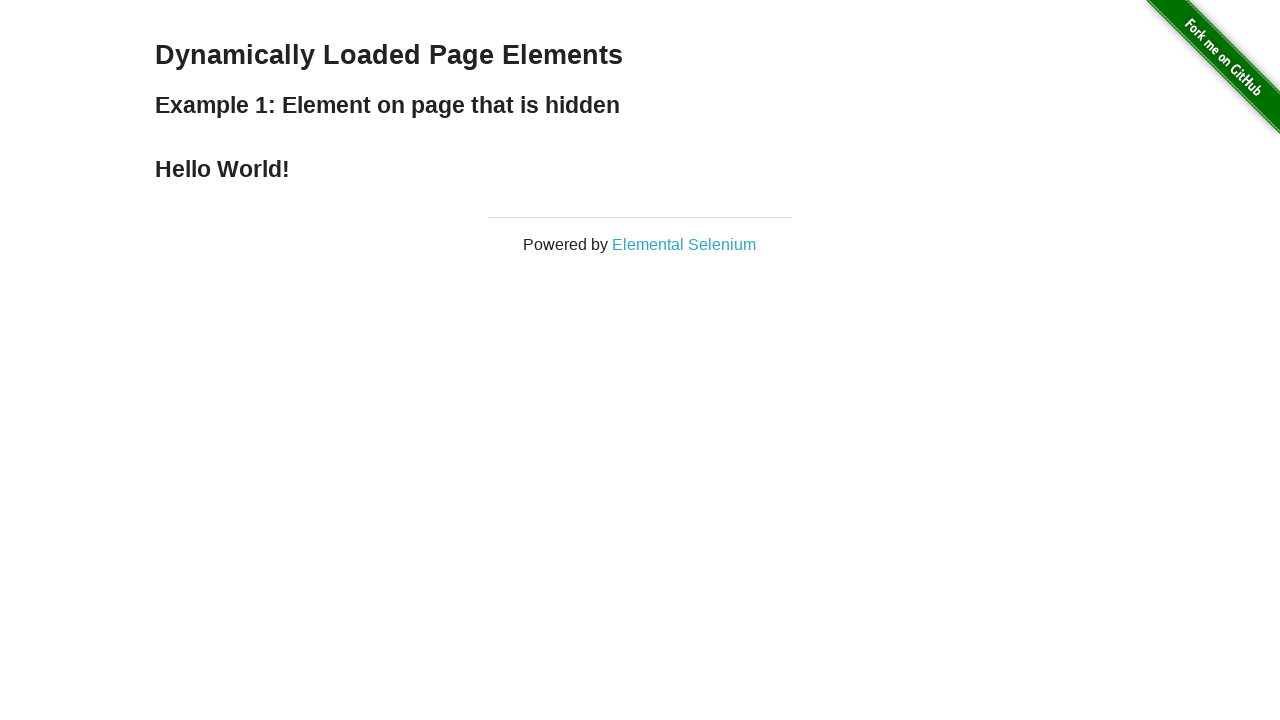

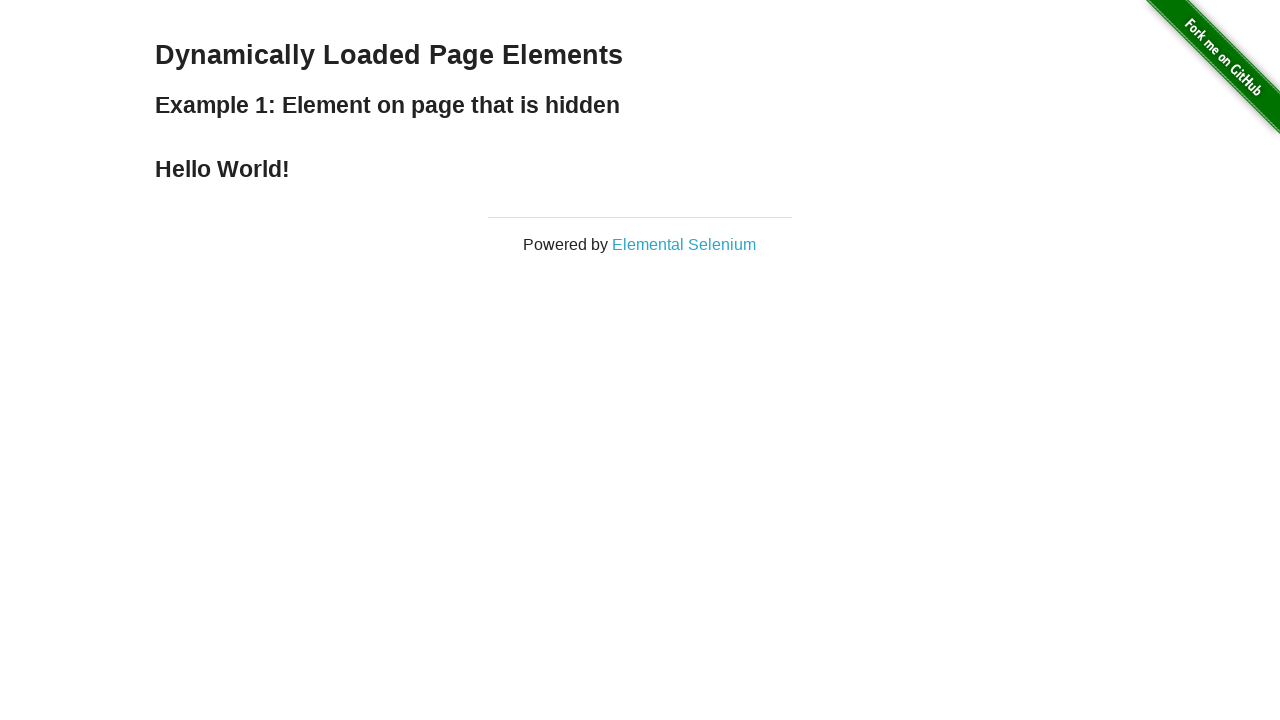